Tests popup window functionality by clicking interview questions link, then extracts and validates email address from the child window content

Starting URL: https://rahulshettyacademy.com/loginpagePractise/

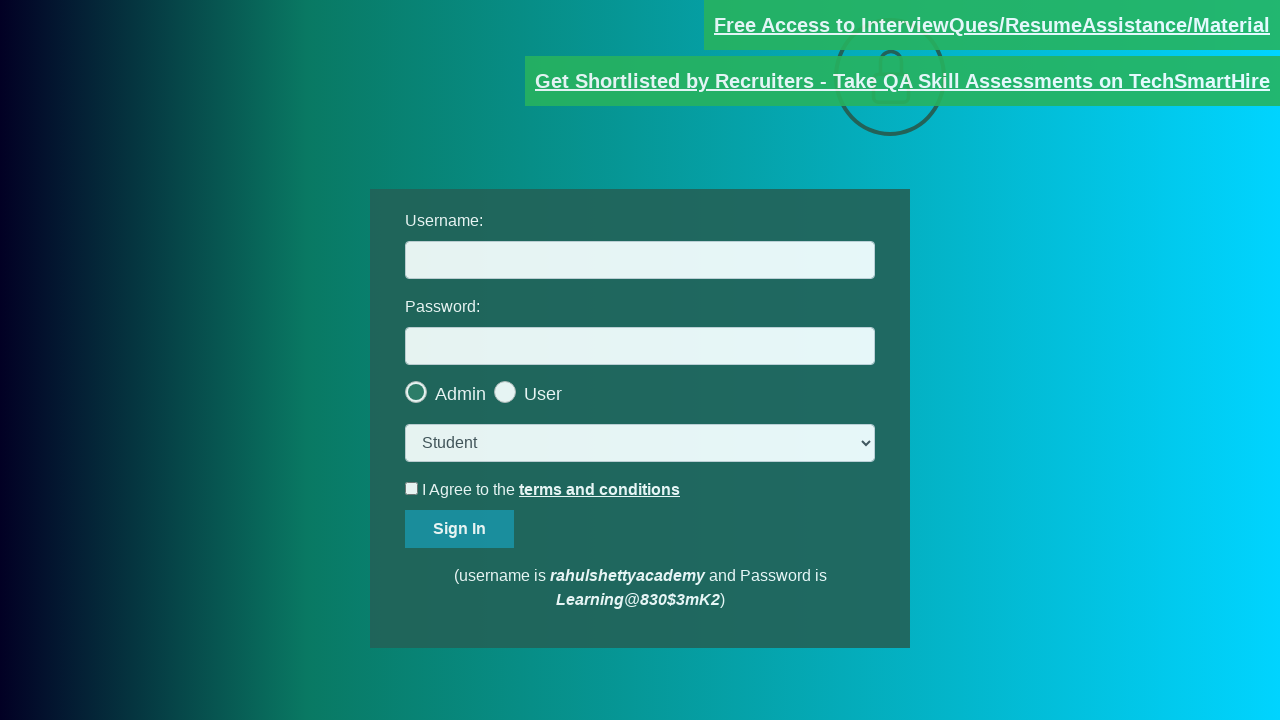

Clicked 'Free Access to InterviewQues/ResumeAssistance/Material' link and popup window opened at (992, 25) on internal:role=link[name="Free Access to InterviewQues/ResumeAssistance/Material"
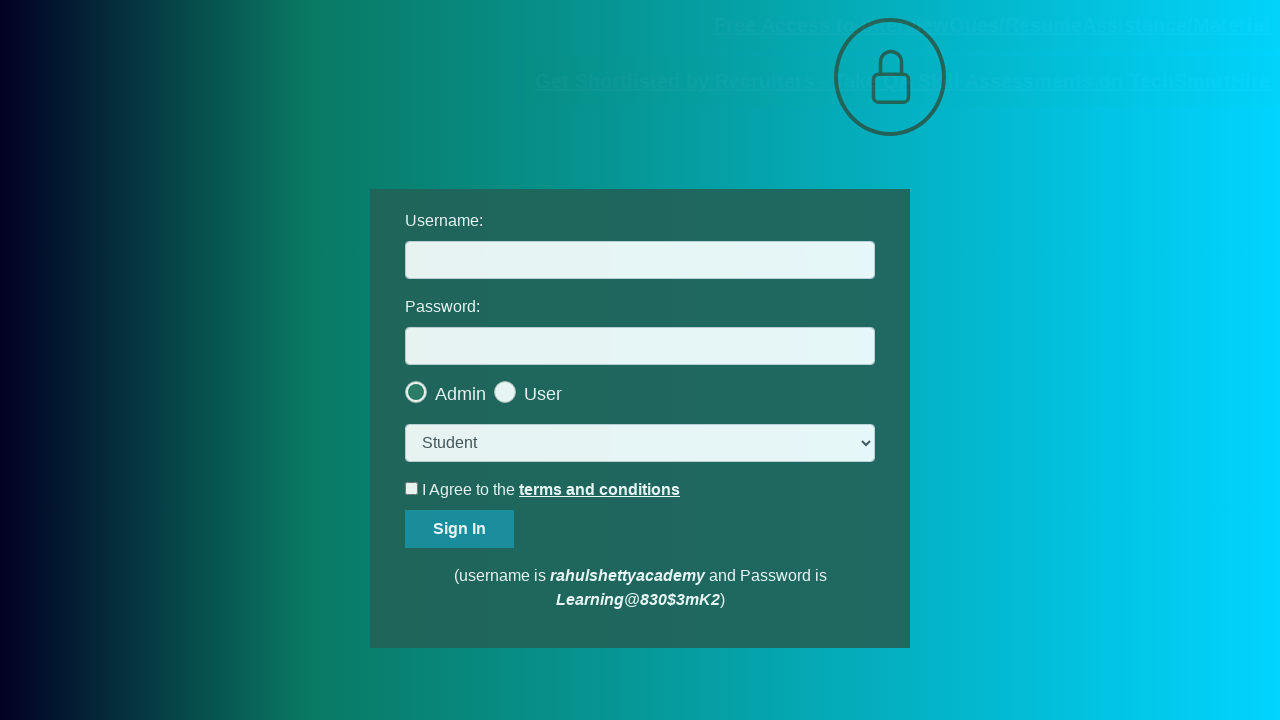

Child window loaded and waited for '.red' selector
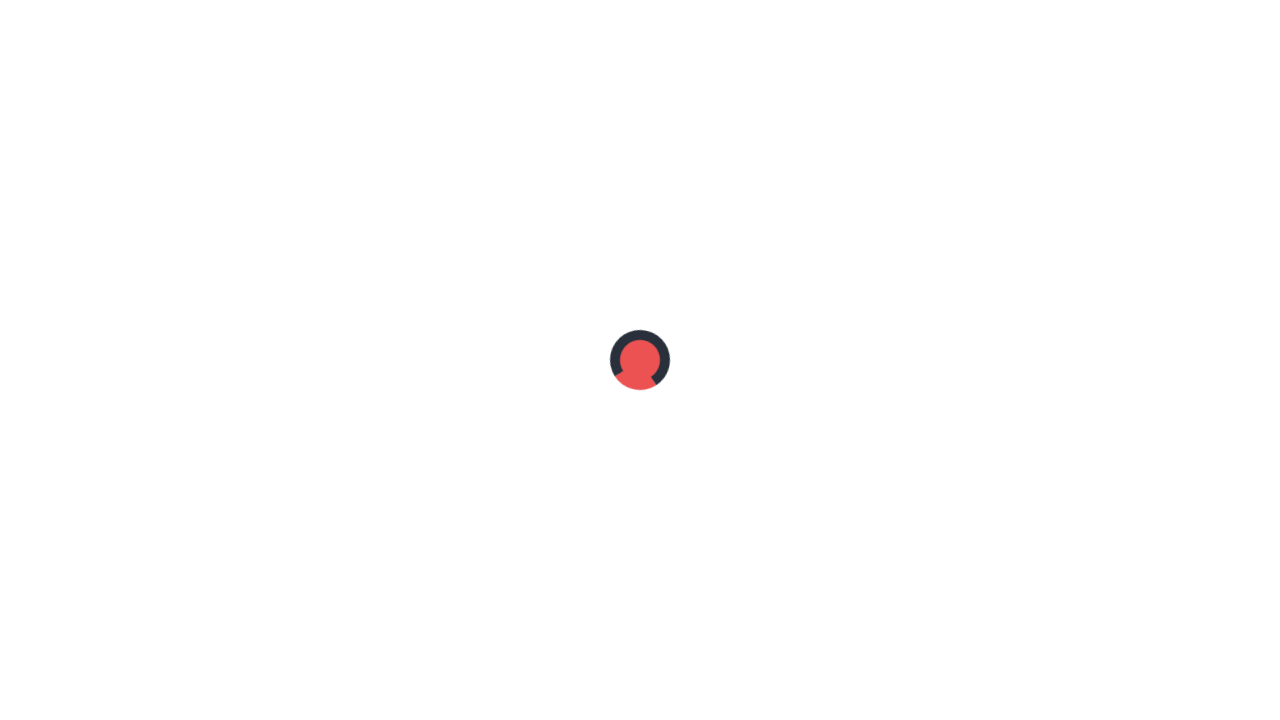

Extracted text content from '.red' element in child window
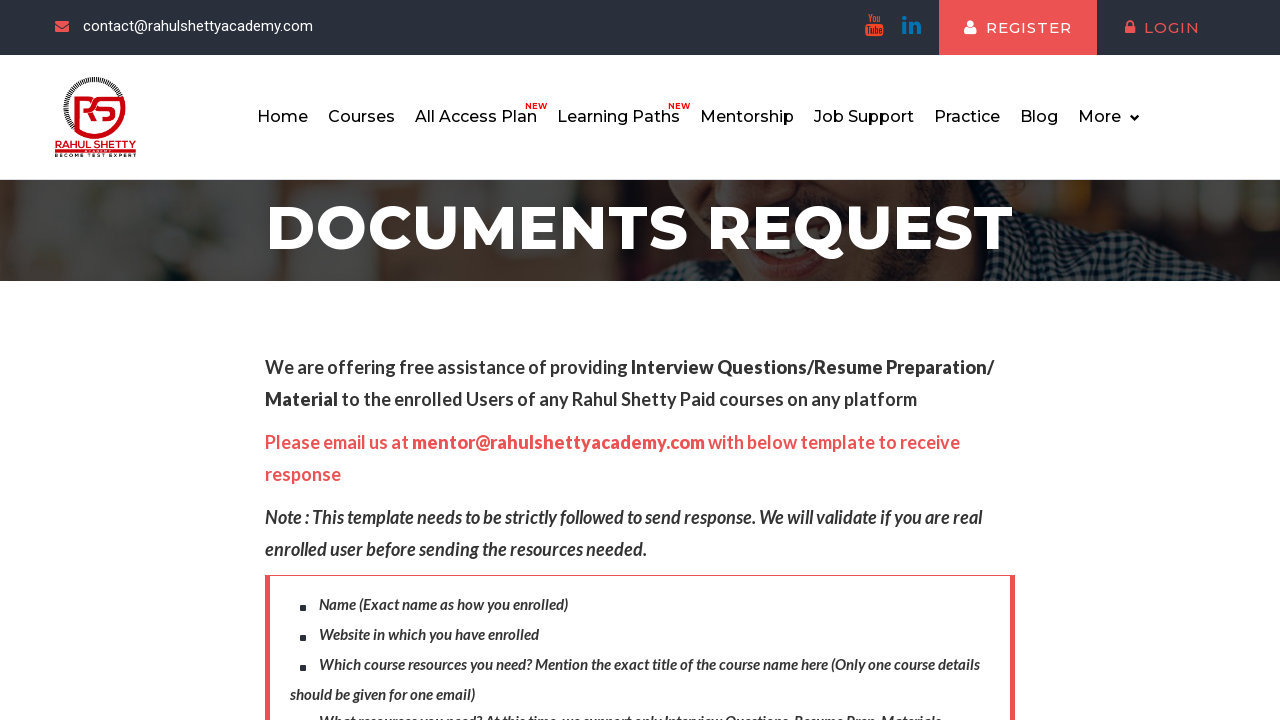

Parsed extracted text and extracted email ID: mentor@rahulshettyacademy.com
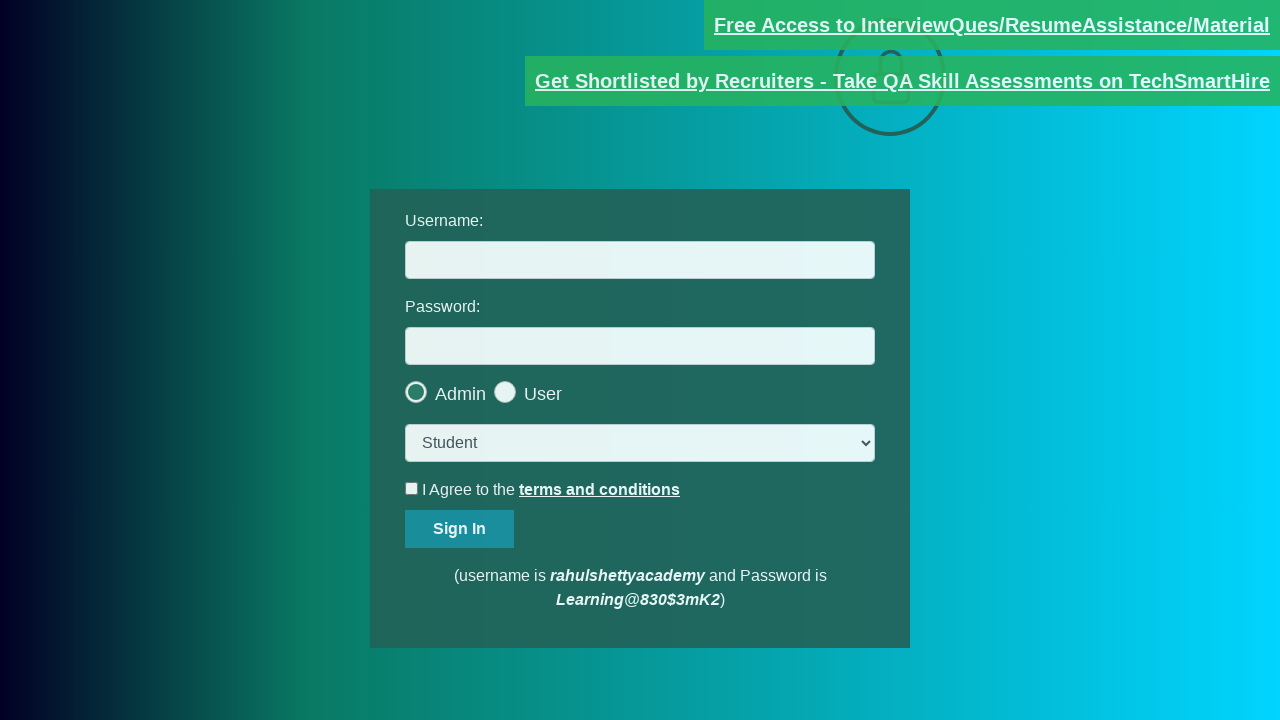

Validated that extracted email matches expected value 'mentor@rahulshettyacademy.com'
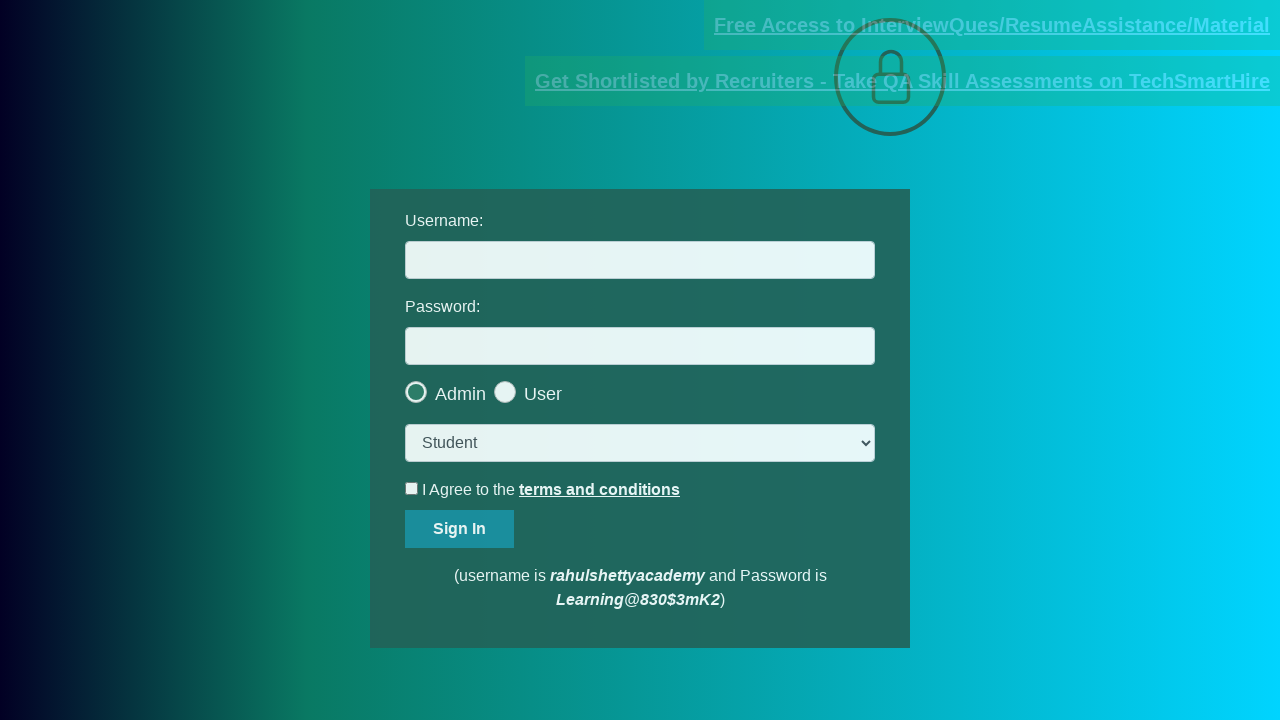

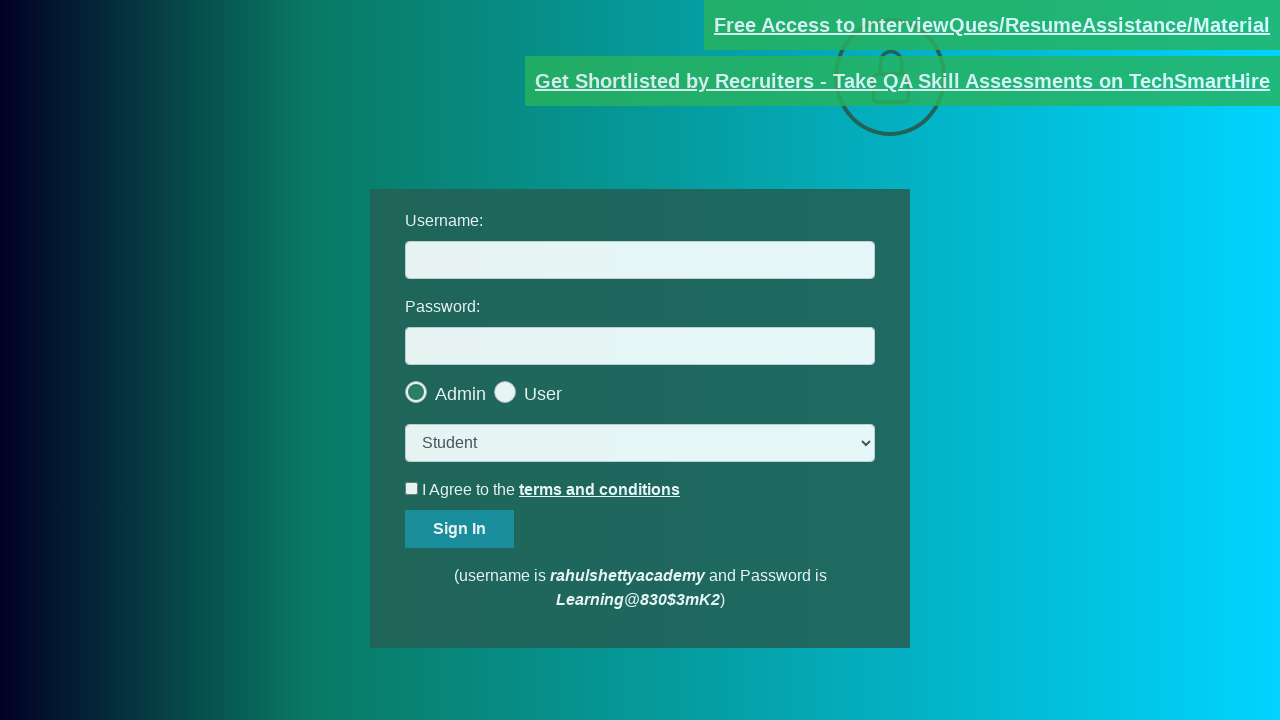